Tests selecting an option from a dropdown list using Playwright's built-in select_option method by text, then verifying the selection.

Starting URL: https://the-internet.herokuapp.com/dropdown

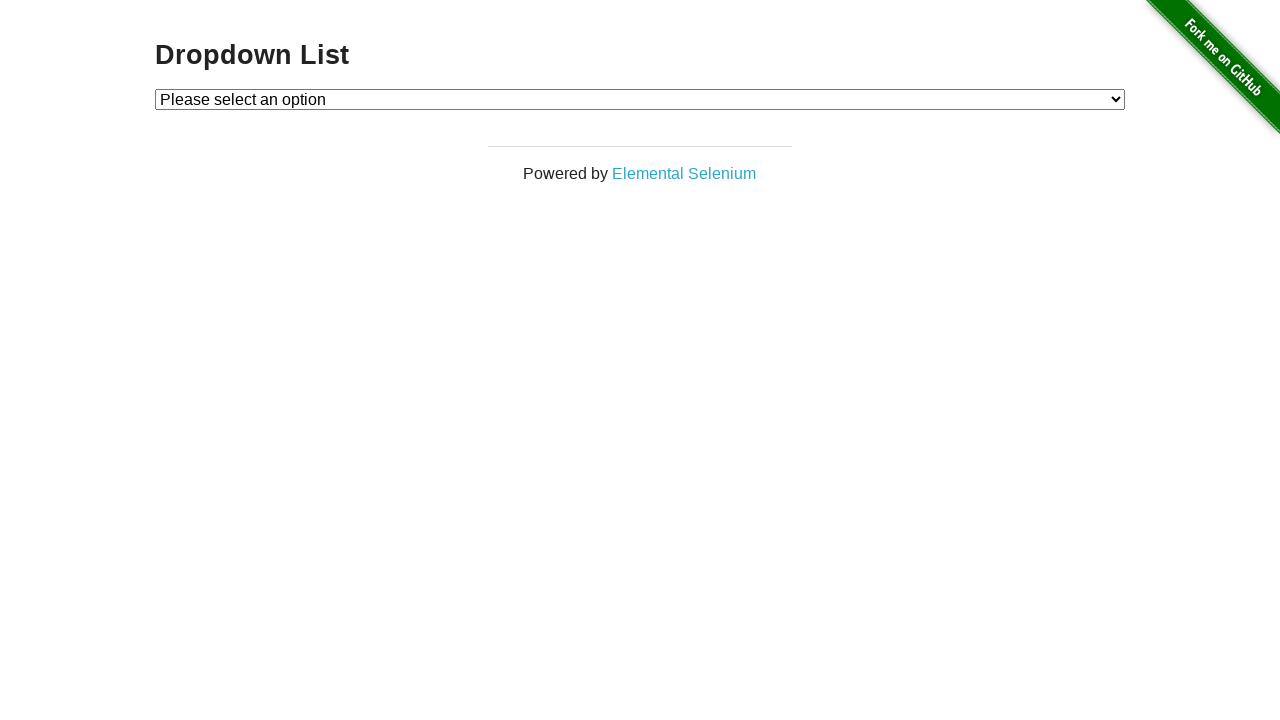

Selected 'Option 1' from dropdown using select_option method on #dropdown
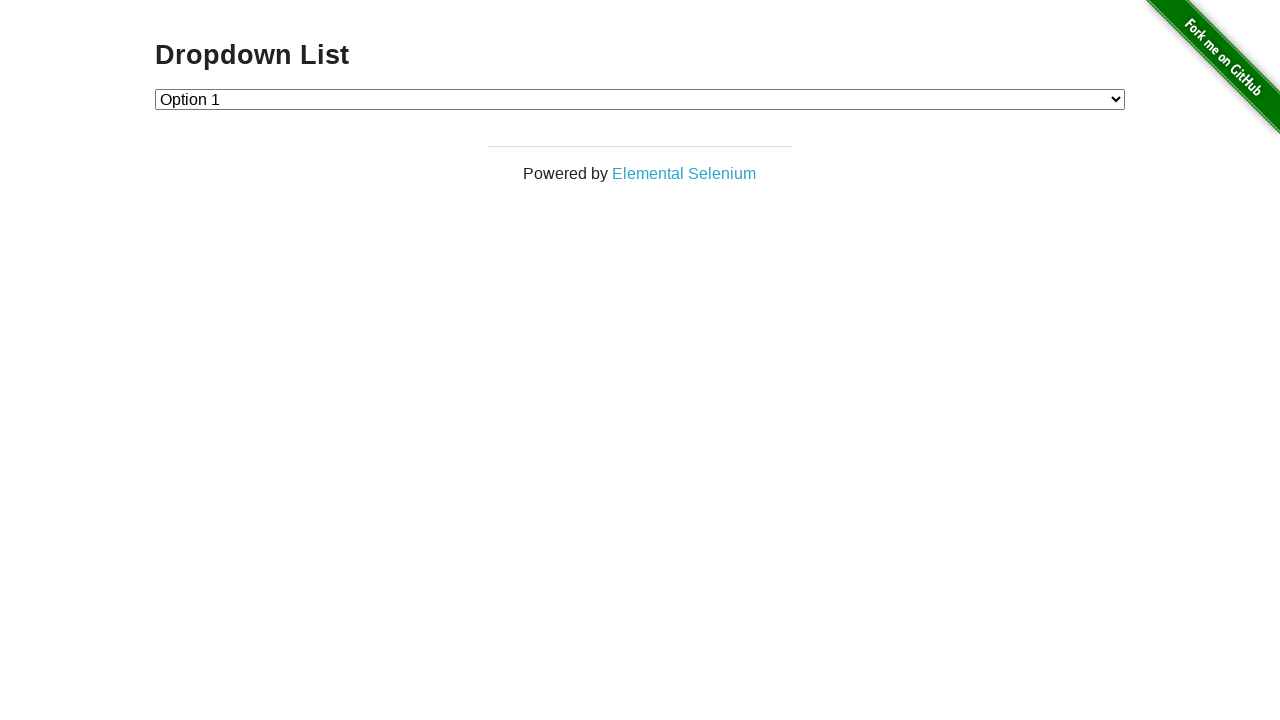

Retrieved selected option text from dropdown
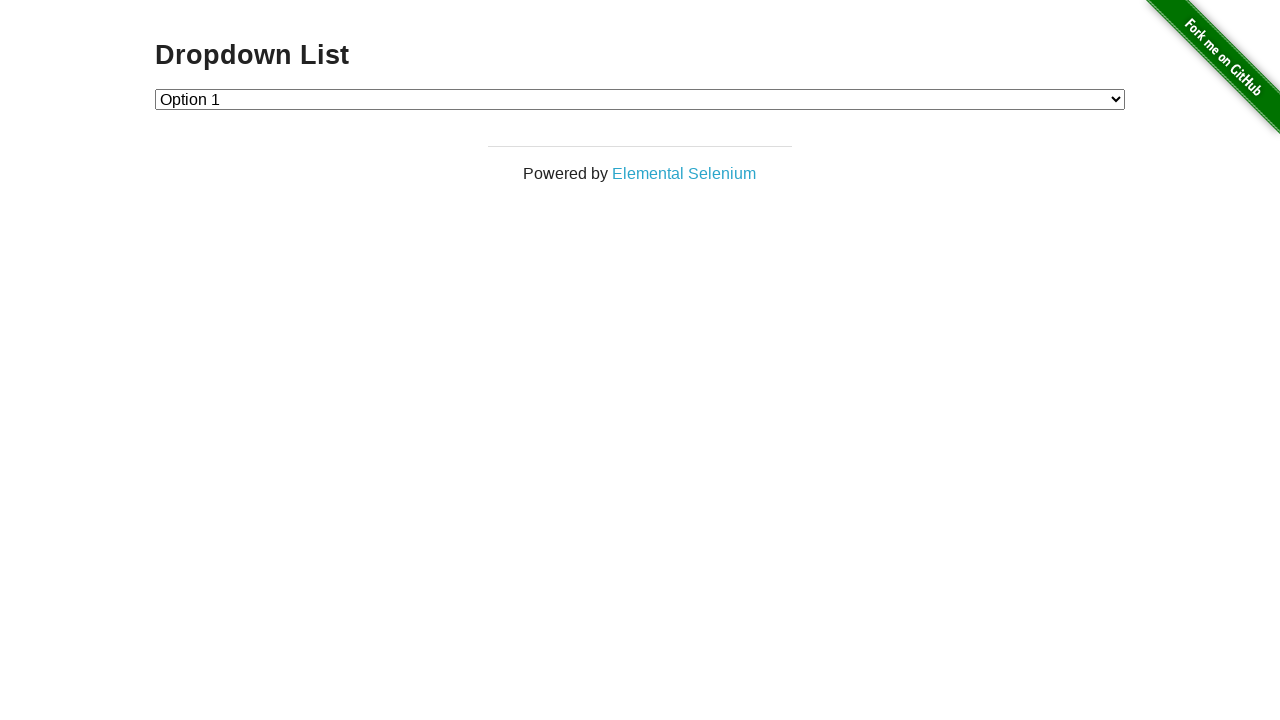

Verified that 'Option 1' is correctly selected in dropdown
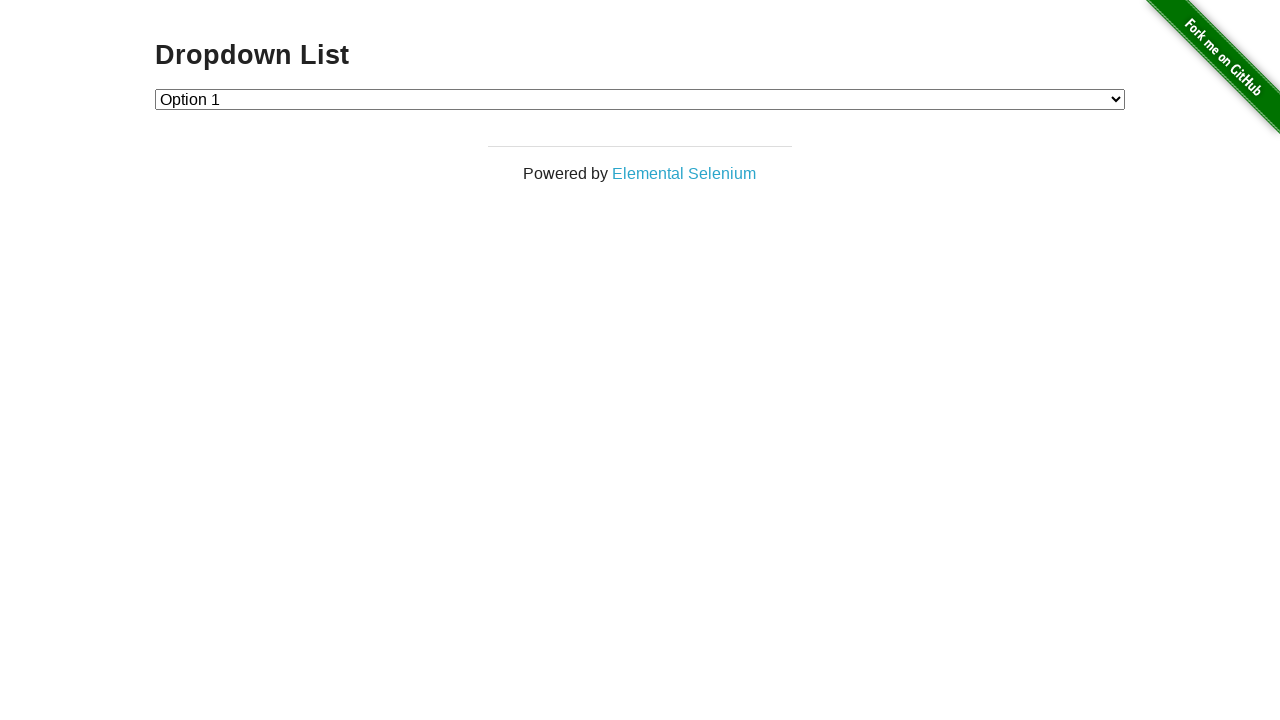

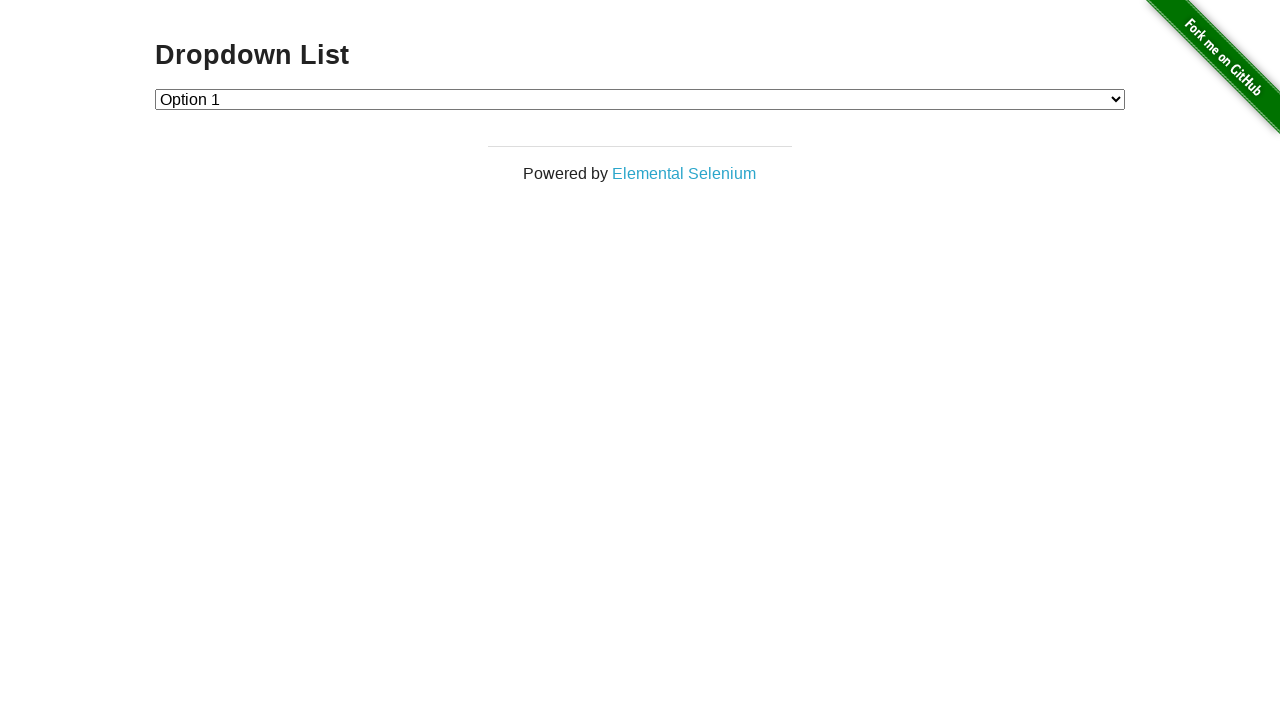